Tests scrolling functionality by scrolling to the footer element on the webdriver.io homepage

Starting URL: https://webdriver.io/

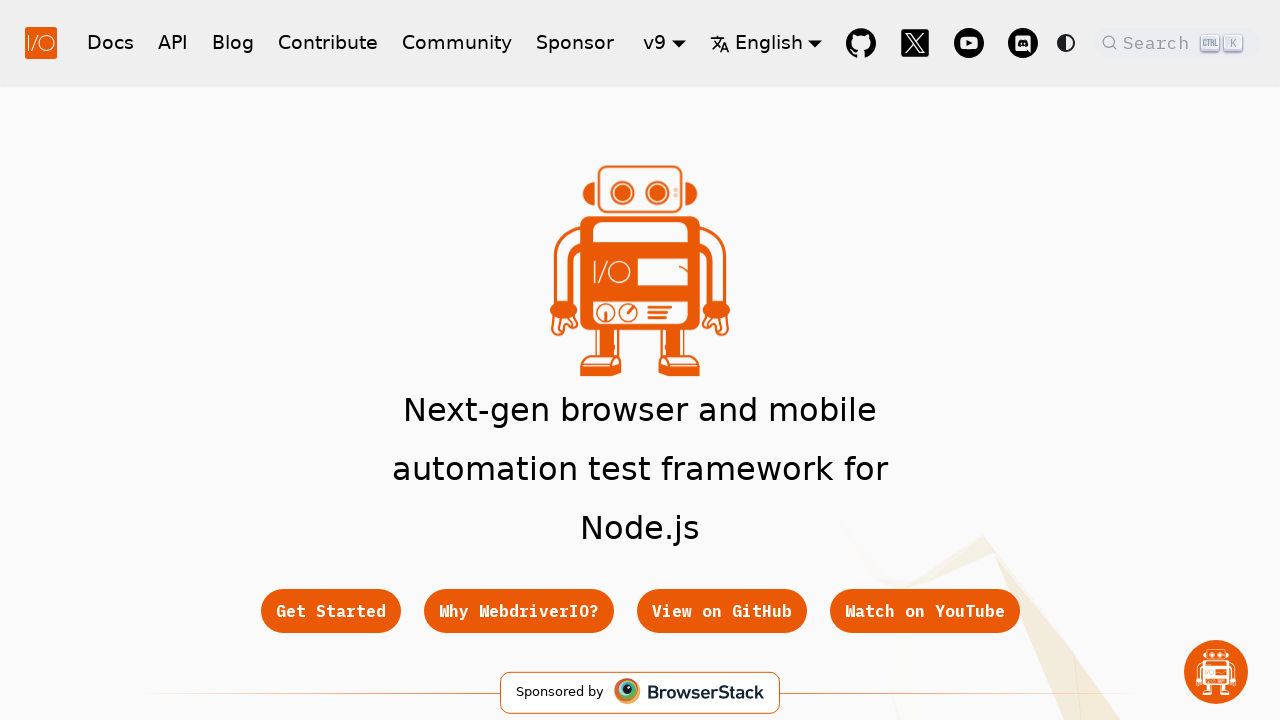

Evaluated initial scroll position at top of page
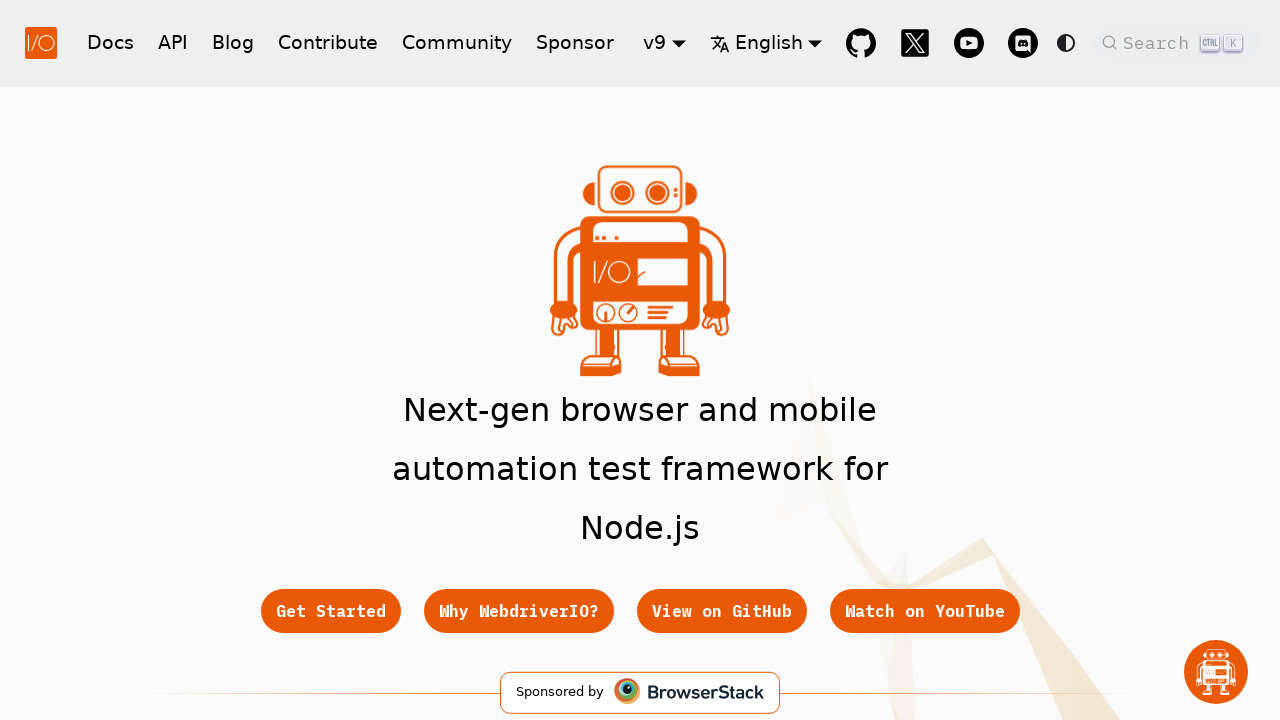

Verified scroll position is at [0, 0]
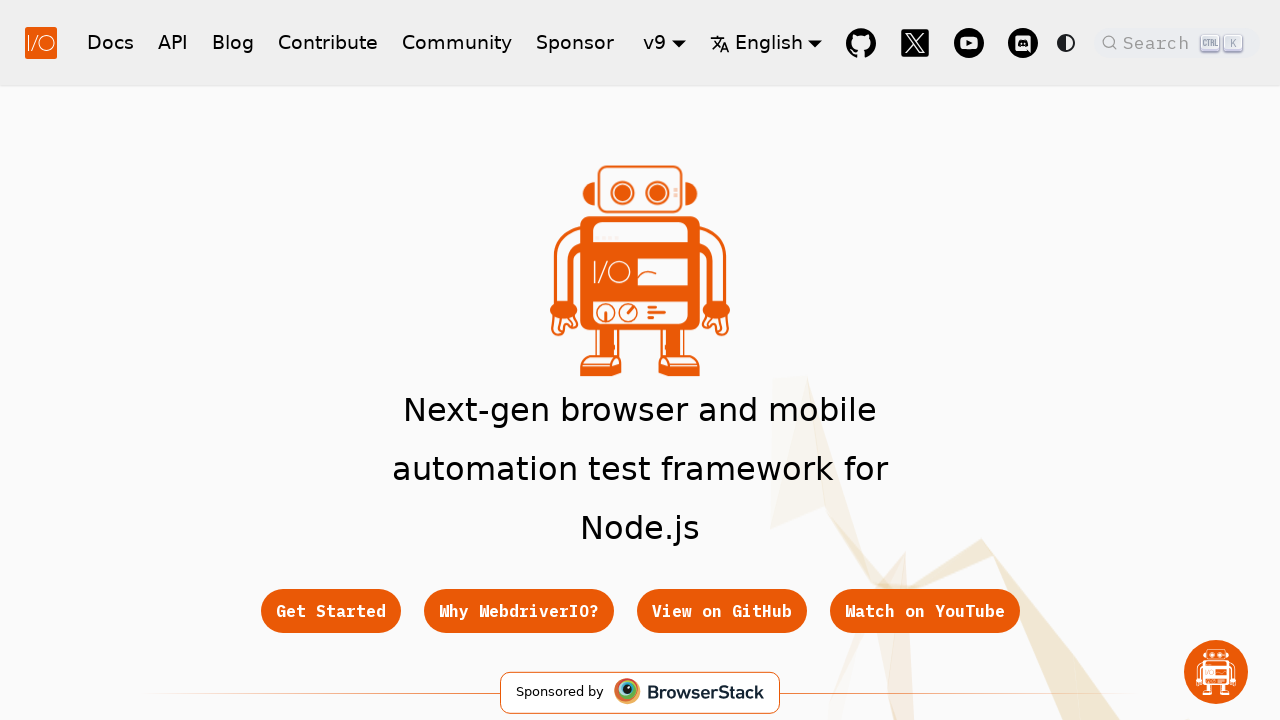

Scrolled footer element into view
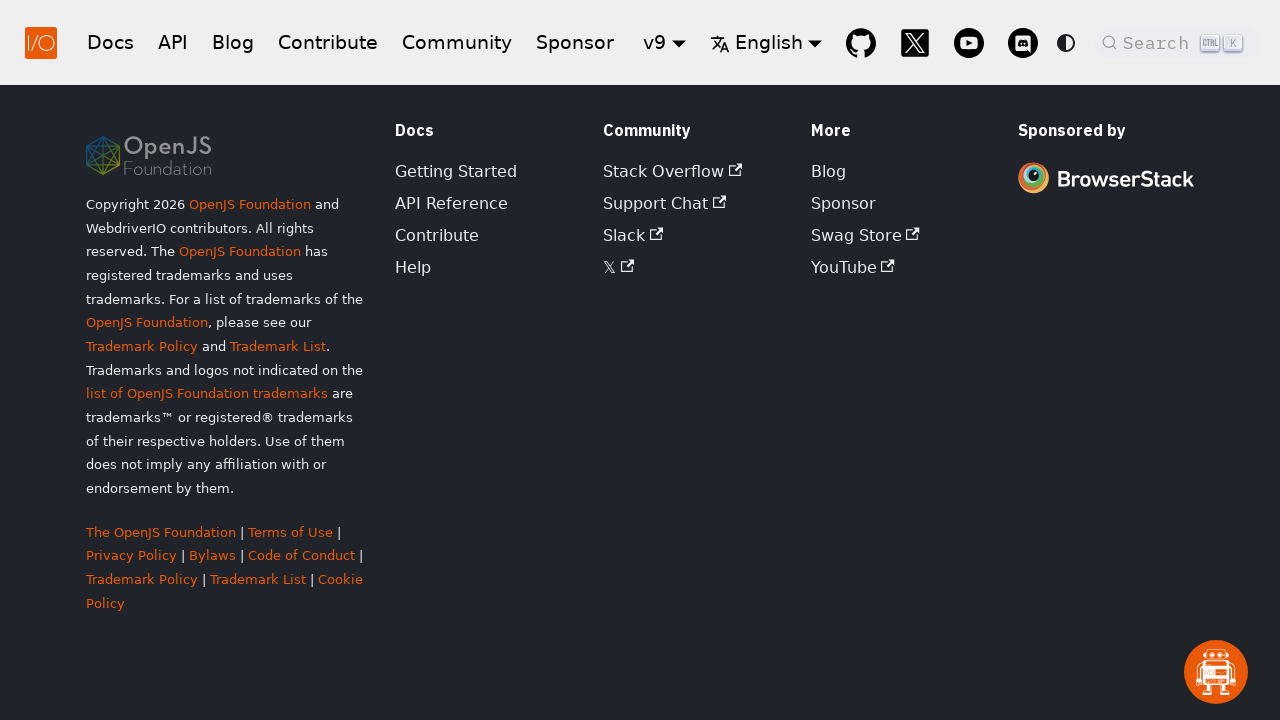

Evaluated scroll position after scrolling to footer
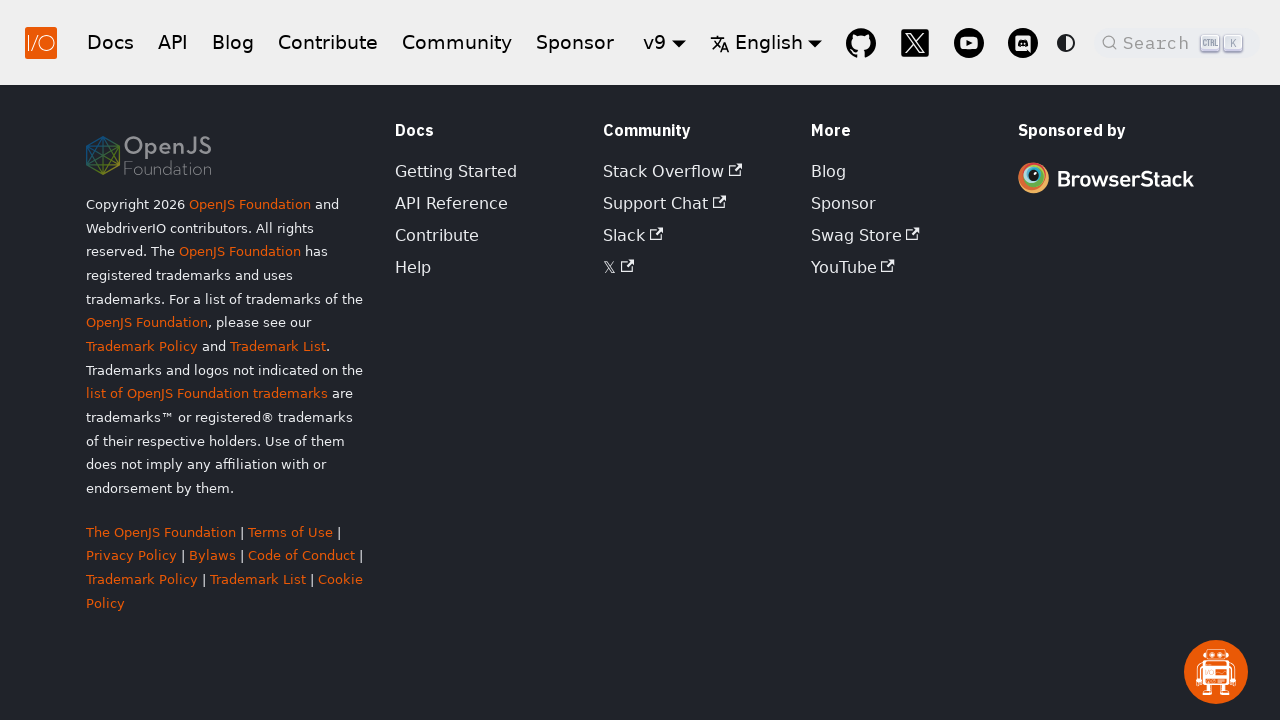

Verified vertical scroll position is greater than 100 pixels
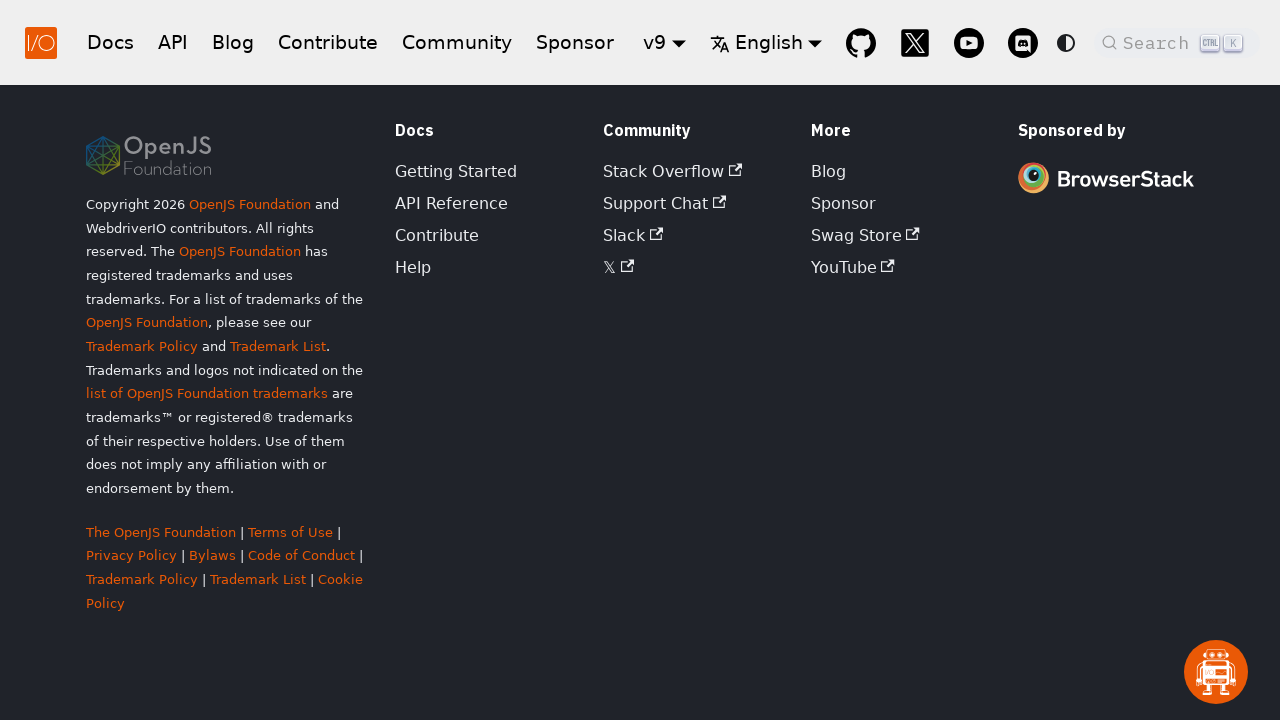

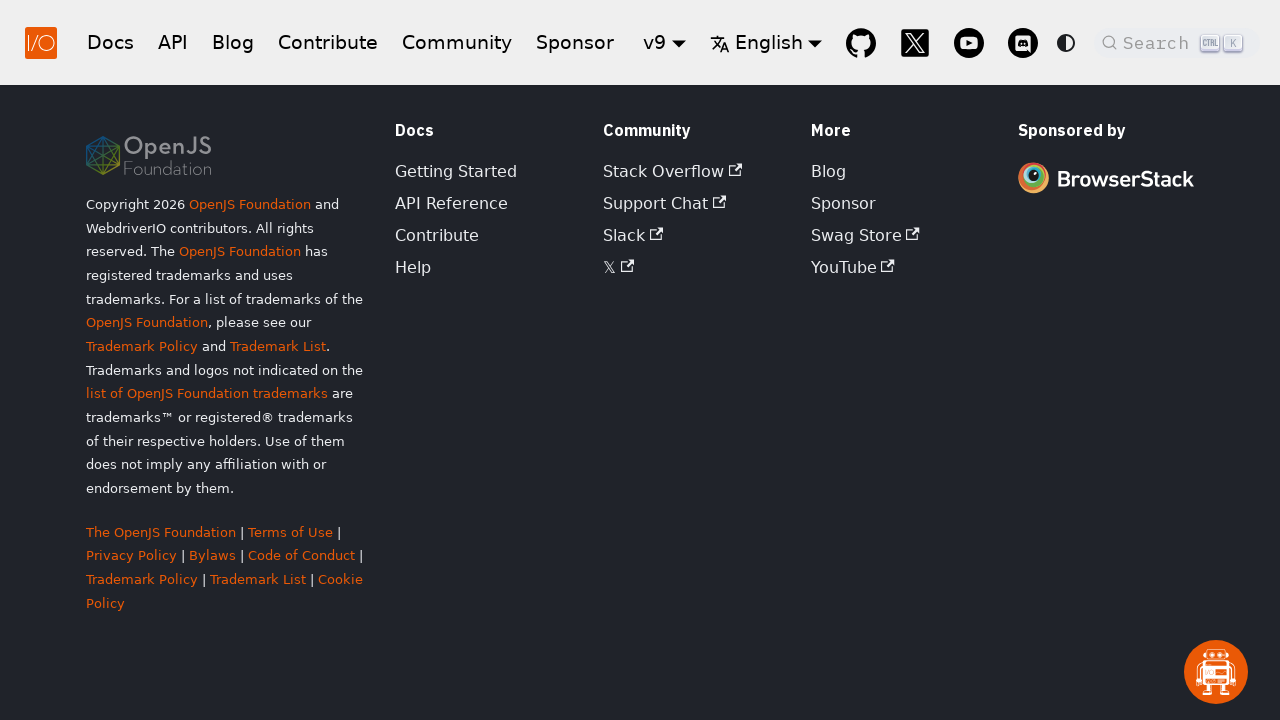